Tests drag and drop functionality by dragging a ball element into a droppable area

Starting URL: https://v1.training-support.net/selenium/drag-drop

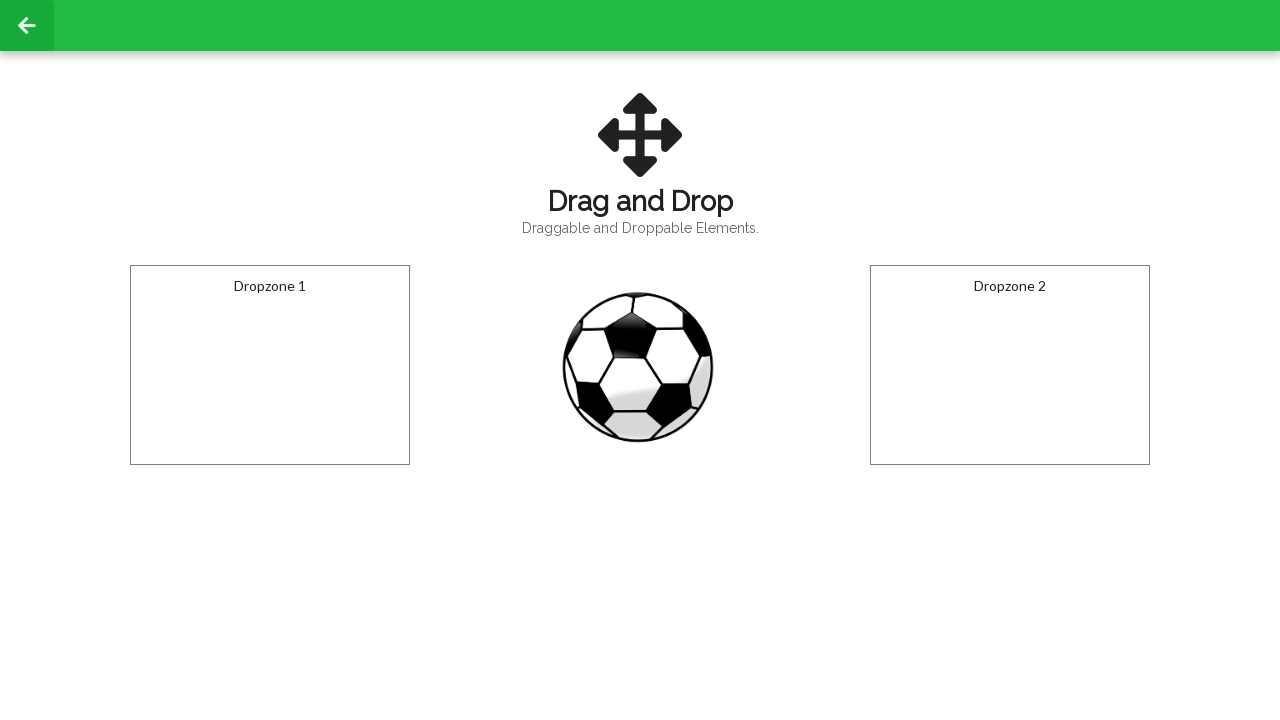

Located the draggable ball element
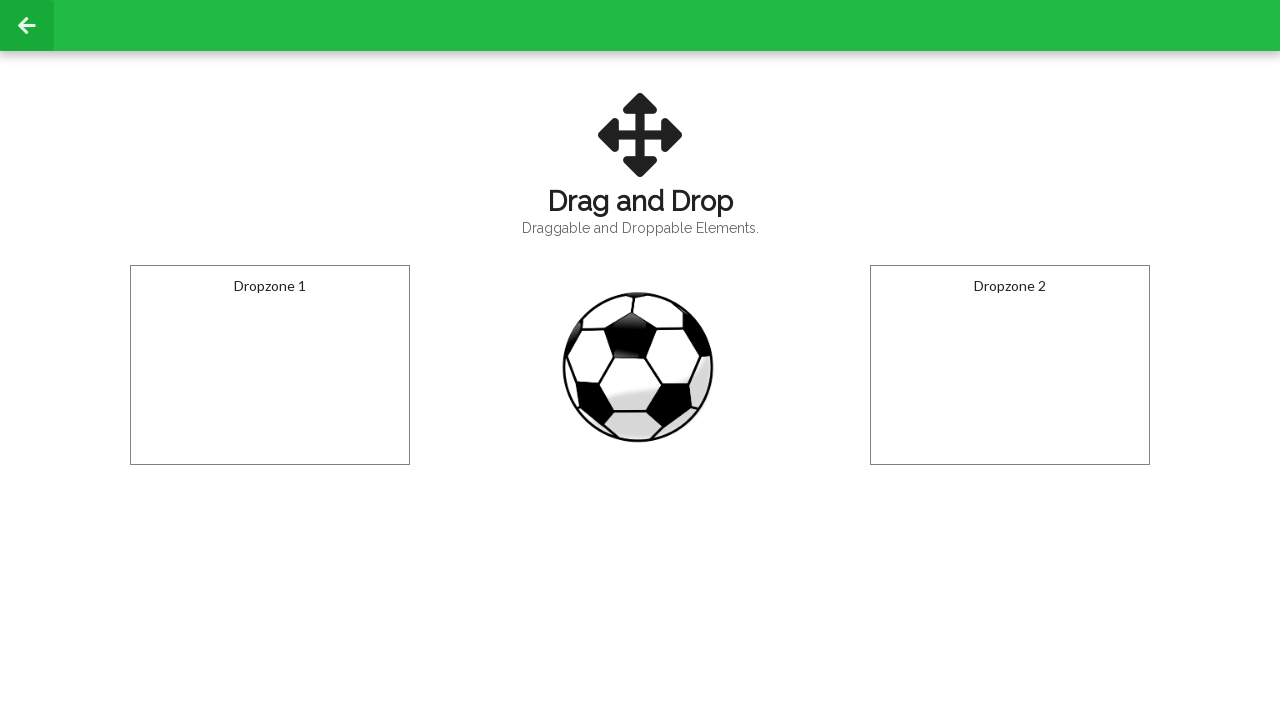

Located the droppable area
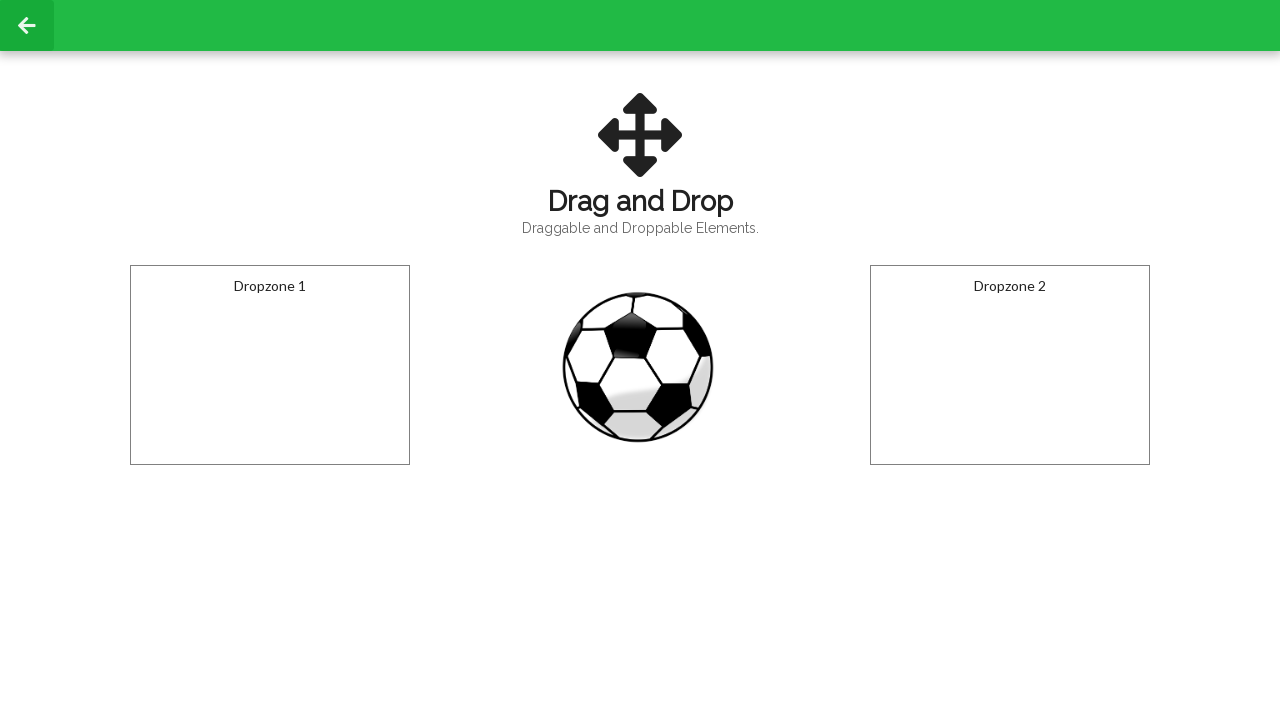

Dragged ball element into droppable area at (270, 365)
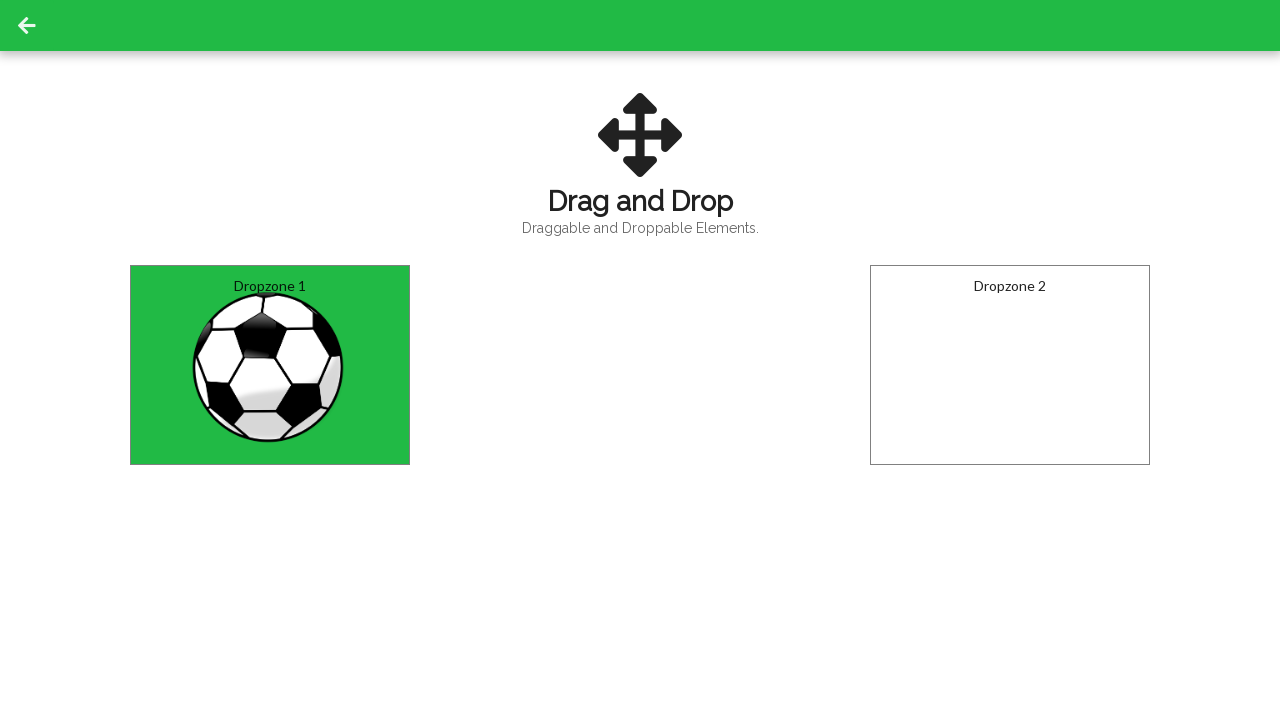

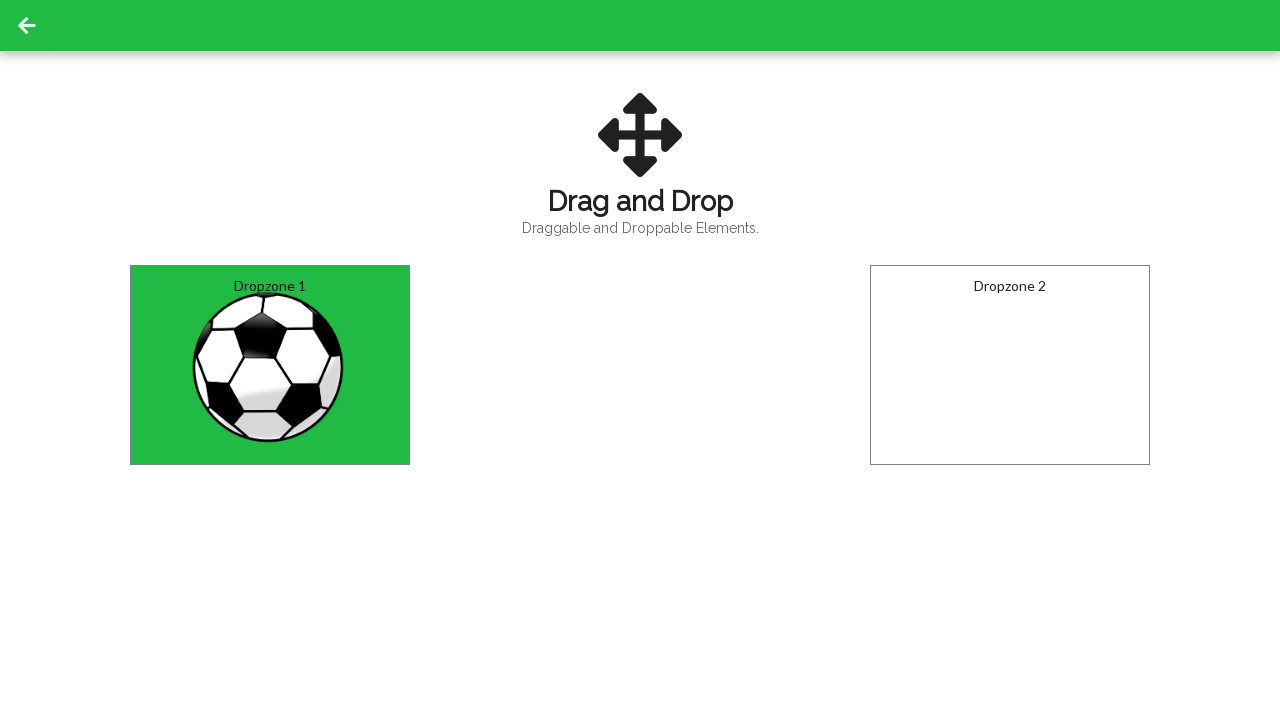